Tests dynamic controls page by clicking Remove button, verifying "It's gone!" message appears, then clicking Add button and verifying "It's back!" message appears

Starting URL: https://the-internet.herokuapp.com/dynamic_controls

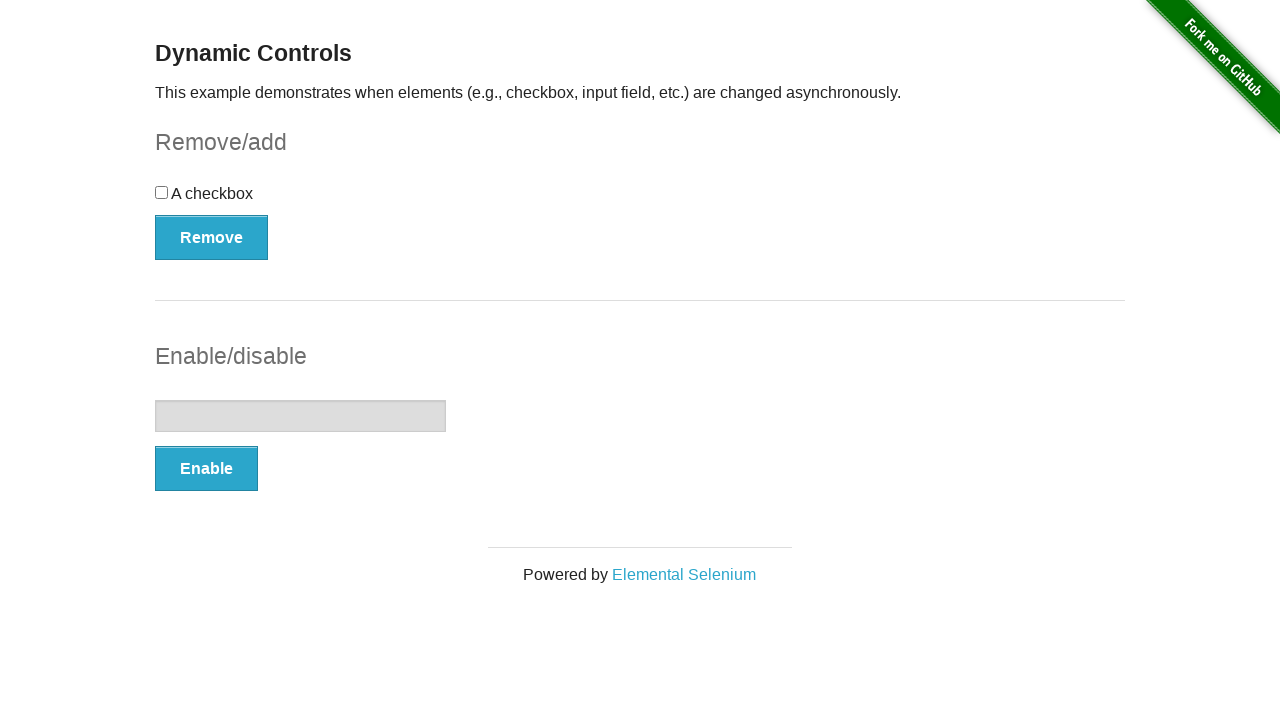

Navigated to dynamic controls page
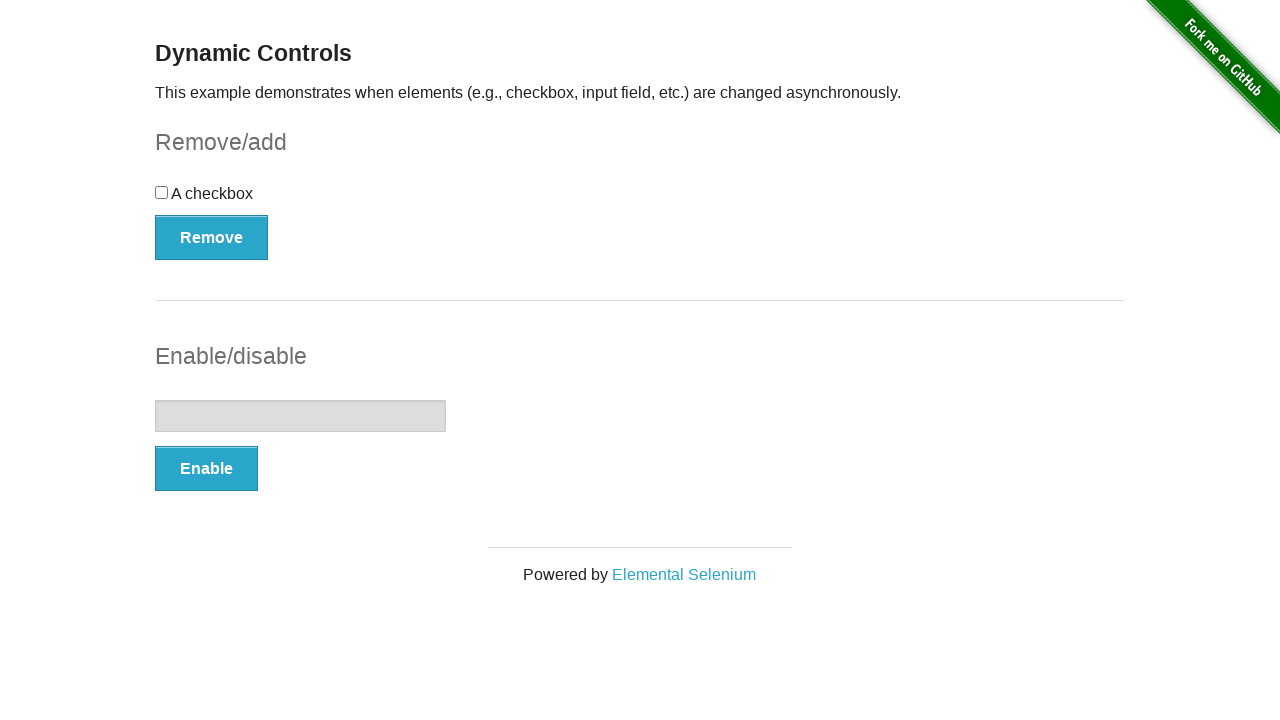

Clicked Remove button at (212, 237) on button[onclick='swapCheckbox()']
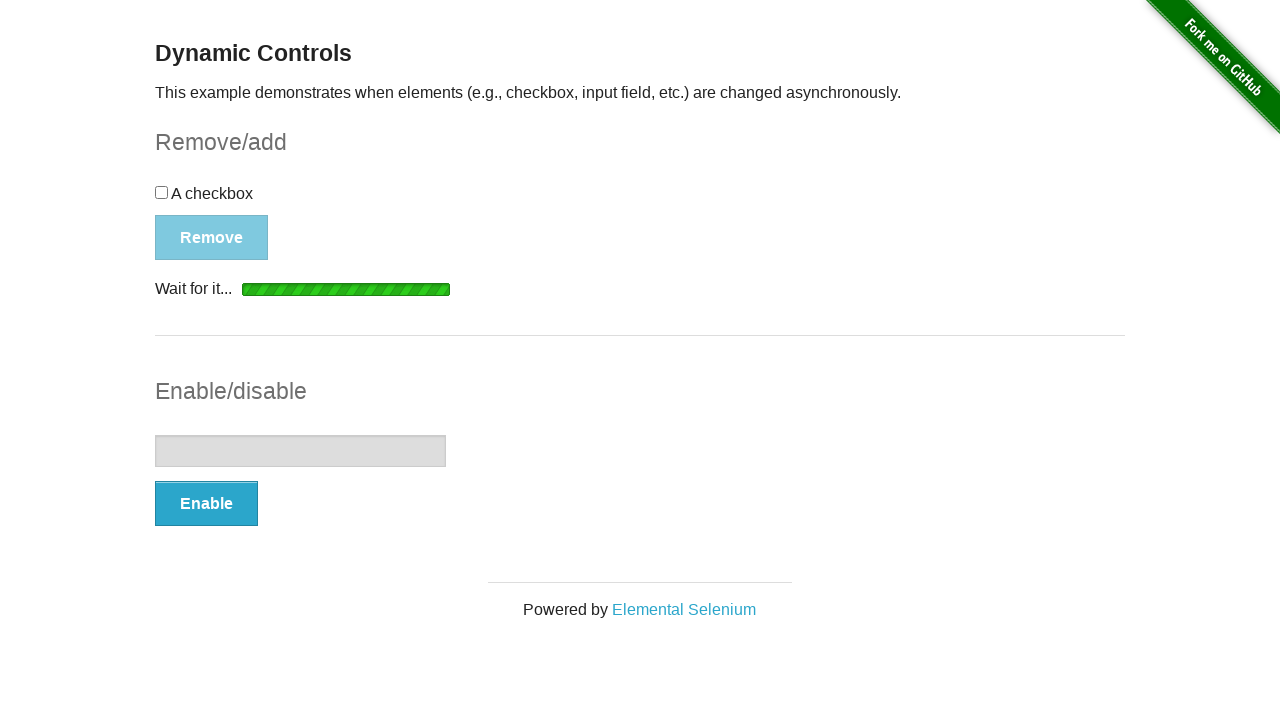

Verified "It's gone!" message appeared
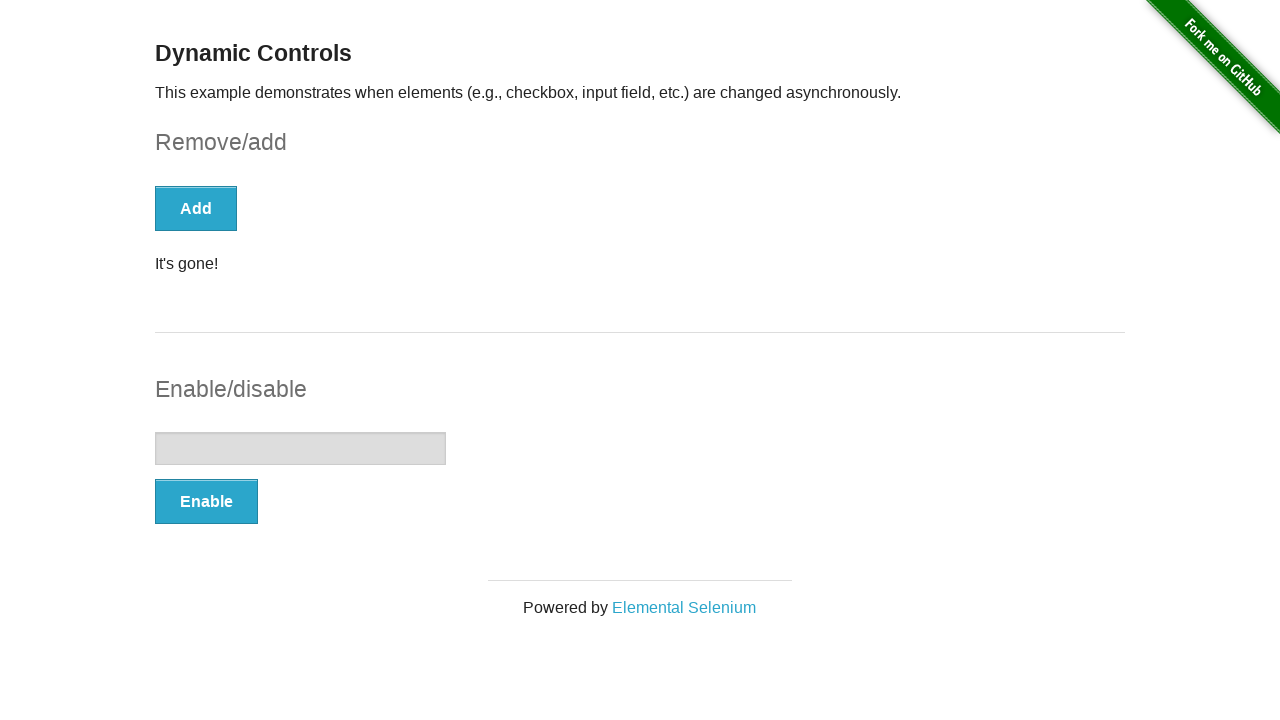

Clicked Add button at (196, 208) on button:has-text('Add')
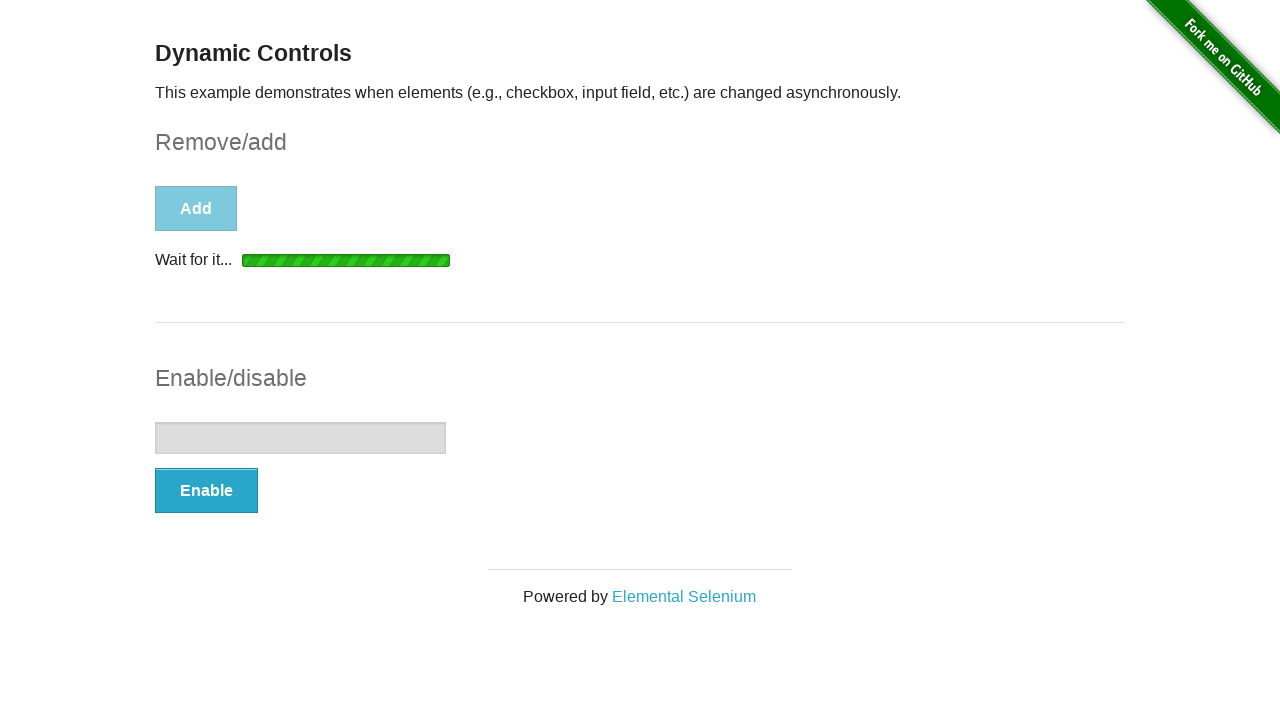

Verified "It's back!" message appeared
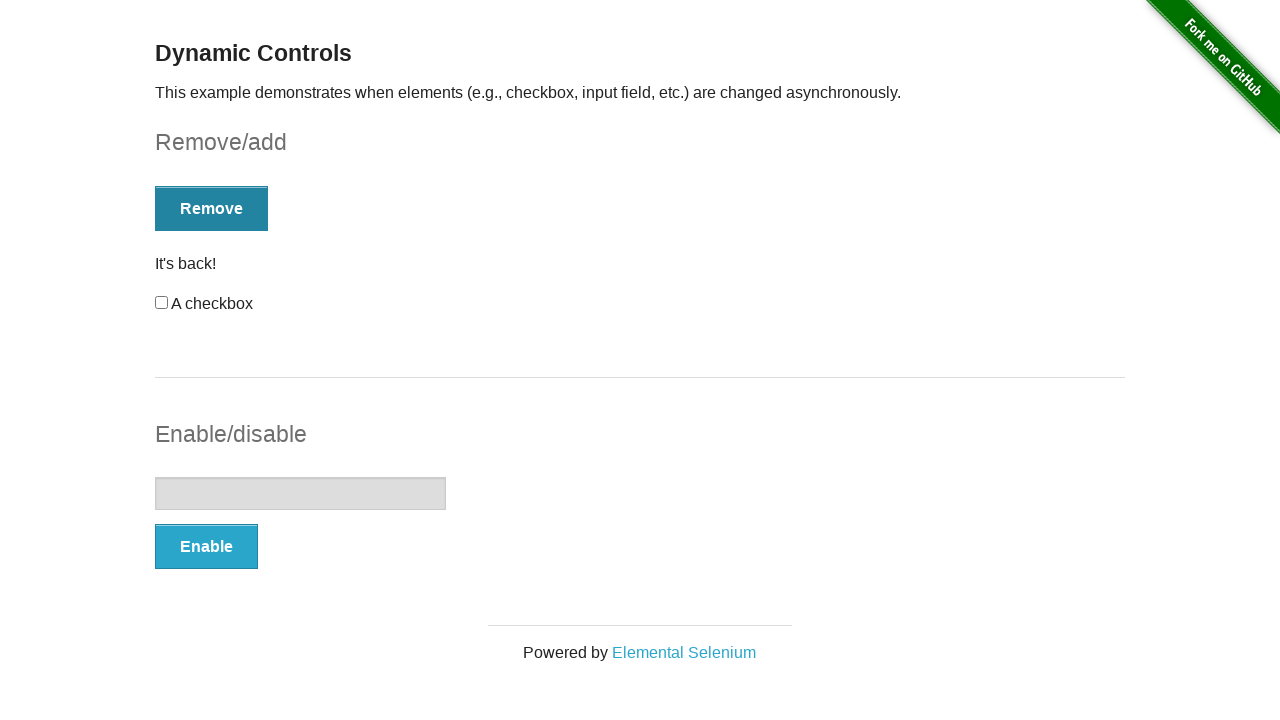

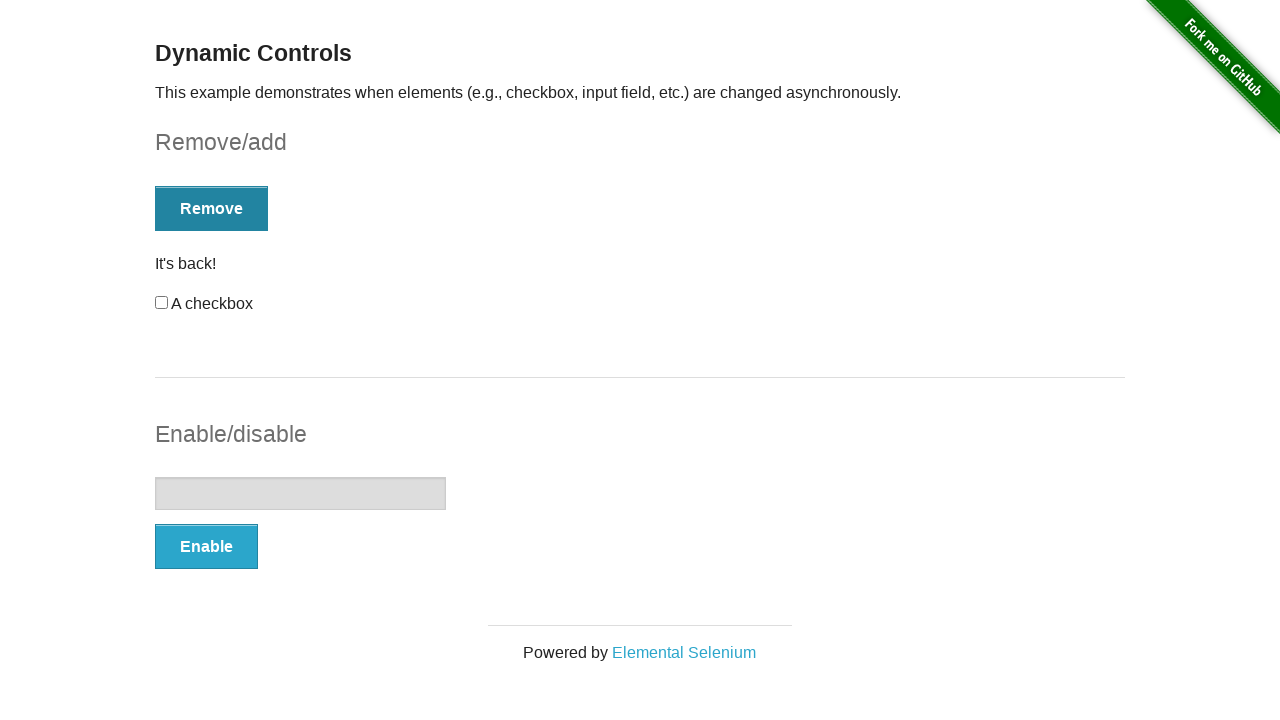